Tests that entered text is trimmed when editing a todo item

Starting URL: https://demo.playwright.dev/todomvc

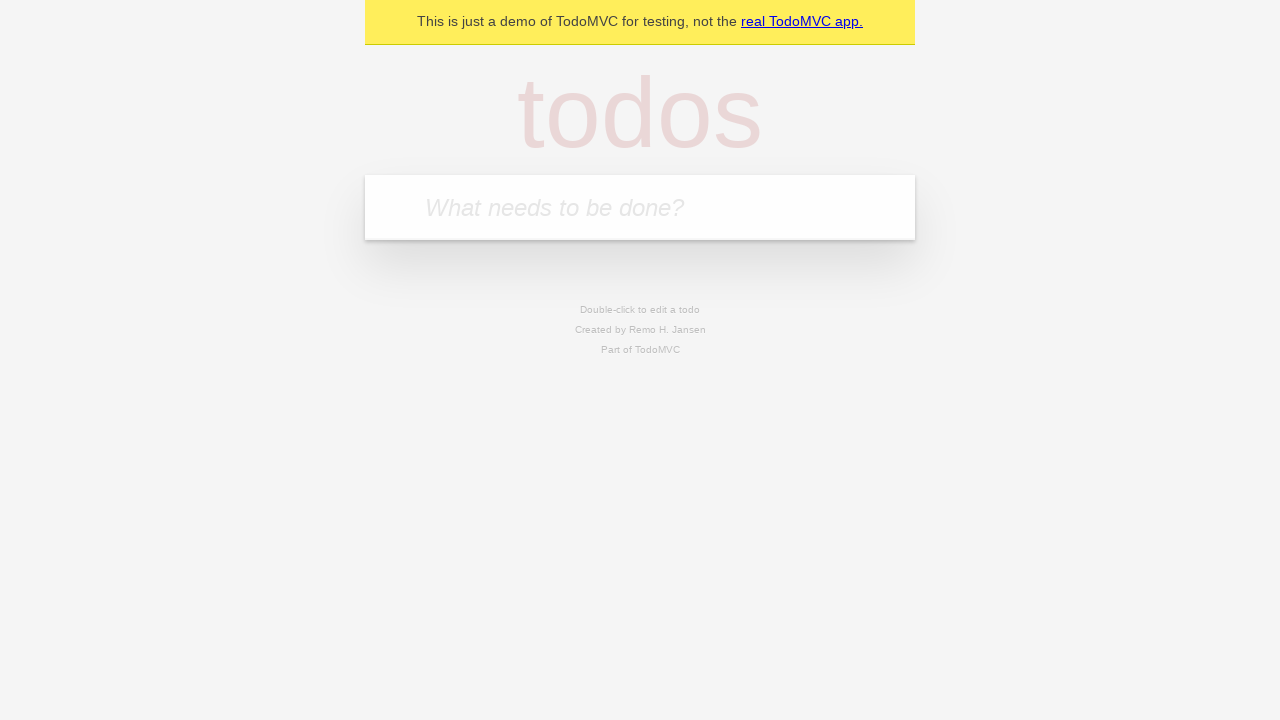

Filled first todo field with 'buy some cheese' on internal:attr=[placeholder="What needs to be done?"i]
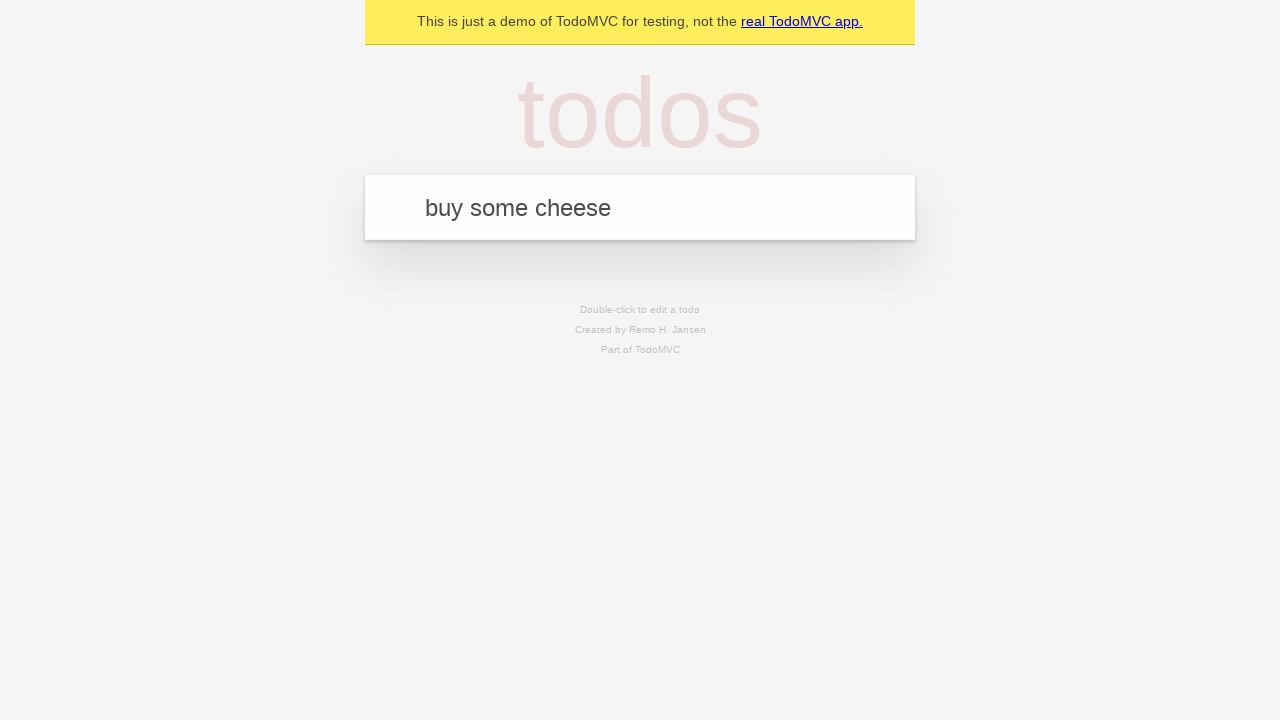

Pressed Enter to create first todo on internal:attr=[placeholder="What needs to be done?"i]
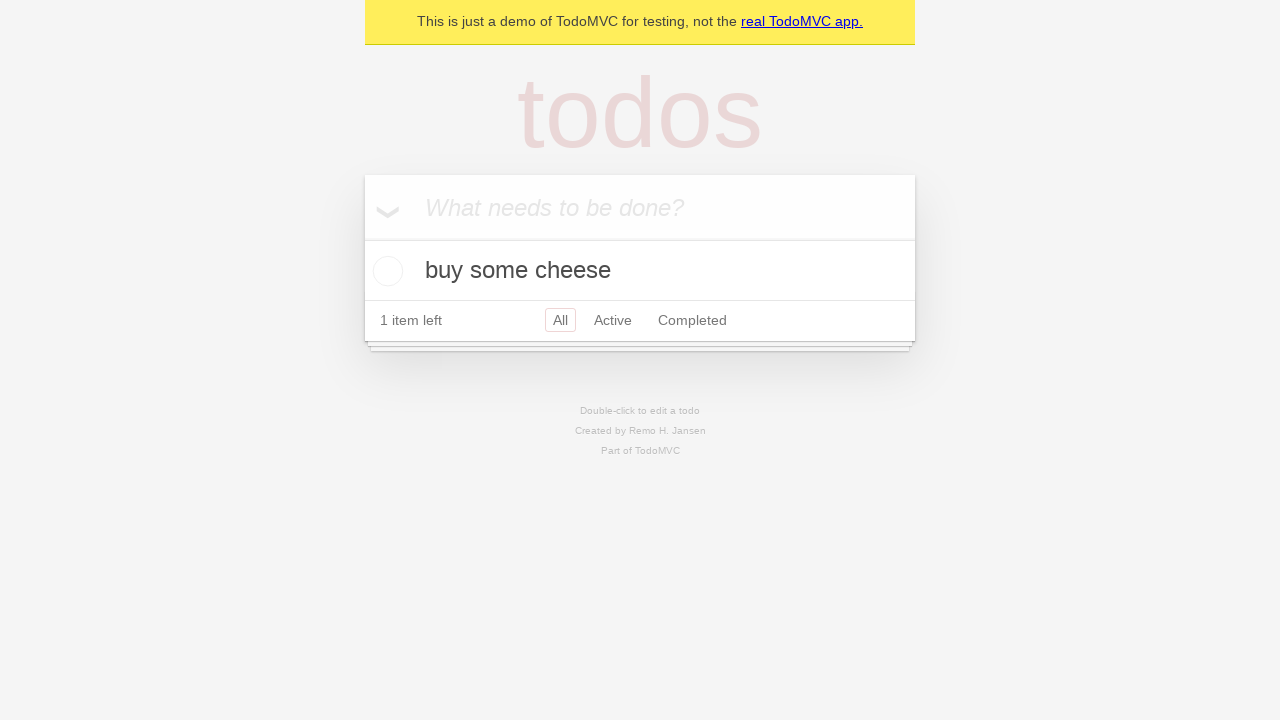

Filled second todo field with 'feed the cat' on internal:attr=[placeholder="What needs to be done?"i]
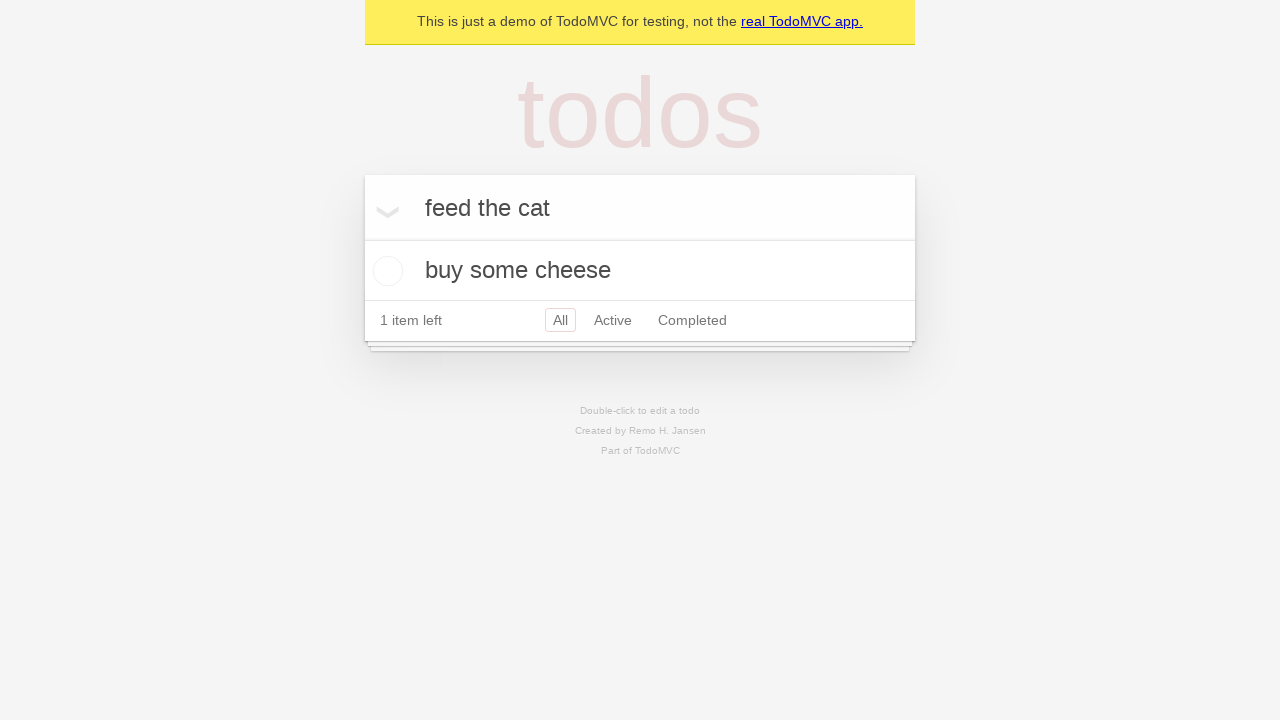

Pressed Enter to create second todo on internal:attr=[placeholder="What needs to be done?"i]
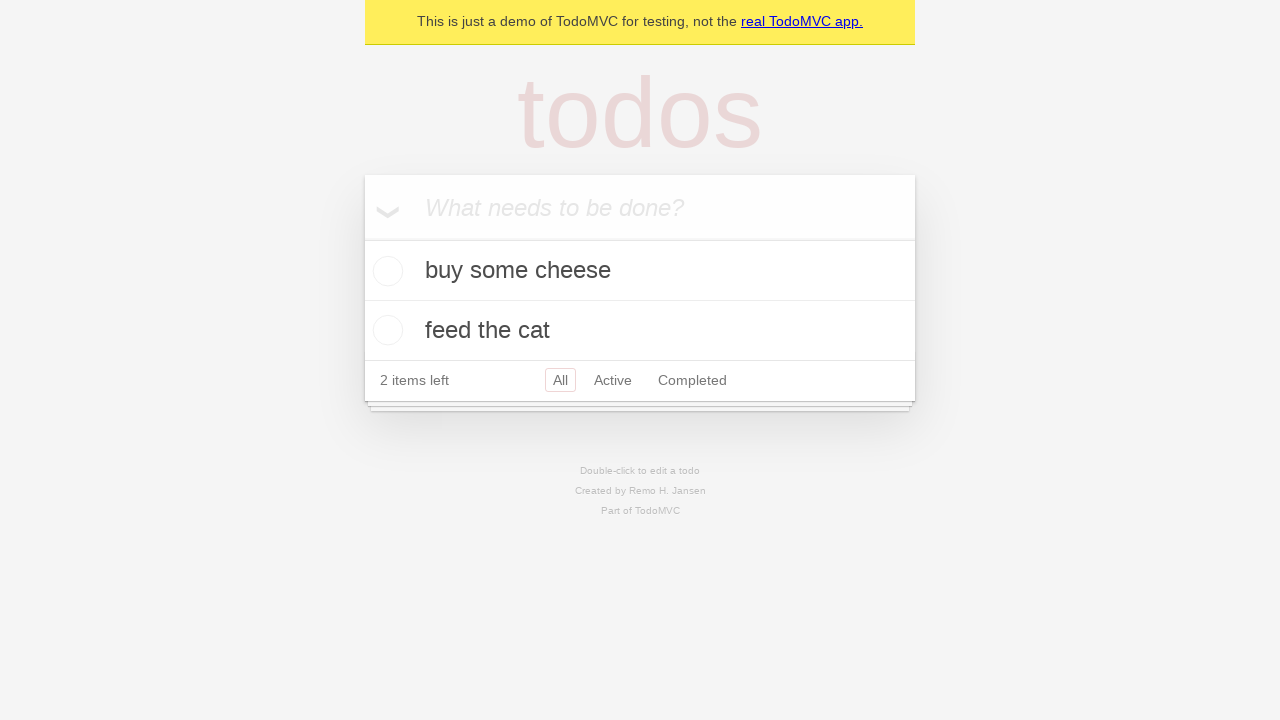

Filled third todo field with 'book a doctors appointment' on internal:attr=[placeholder="What needs to be done?"i]
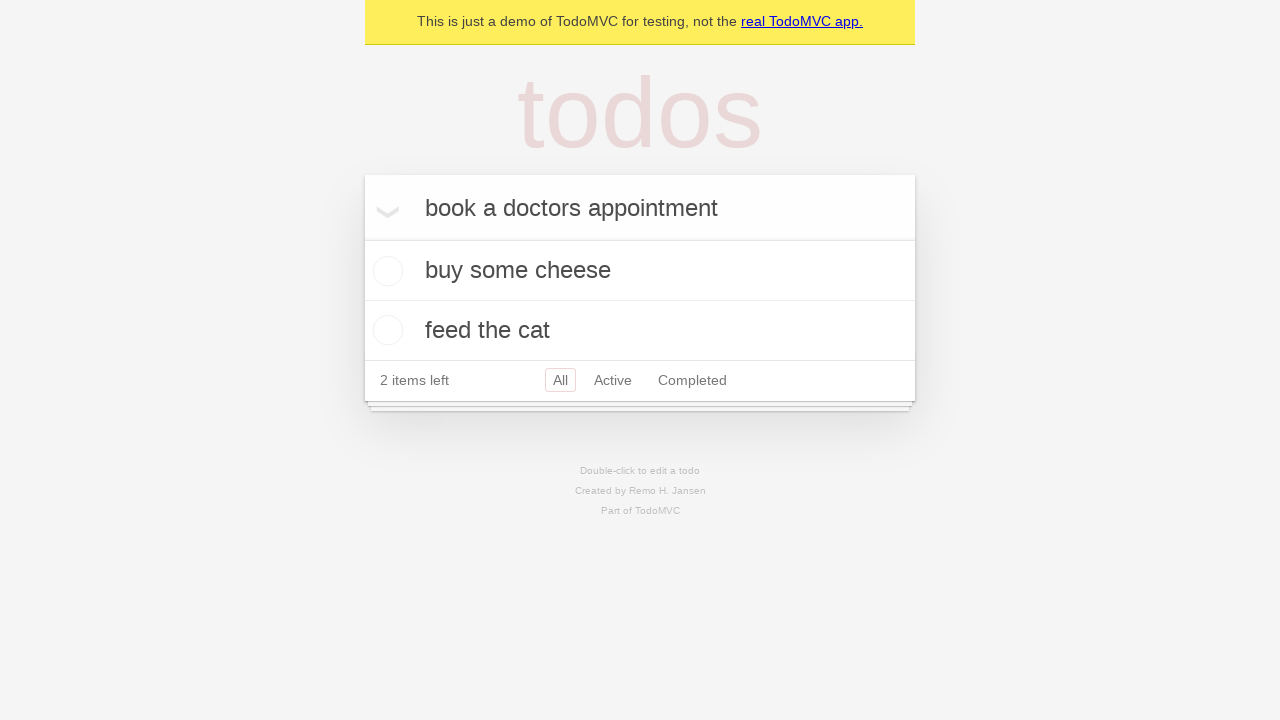

Pressed Enter to create third todo on internal:attr=[placeholder="What needs to be done?"i]
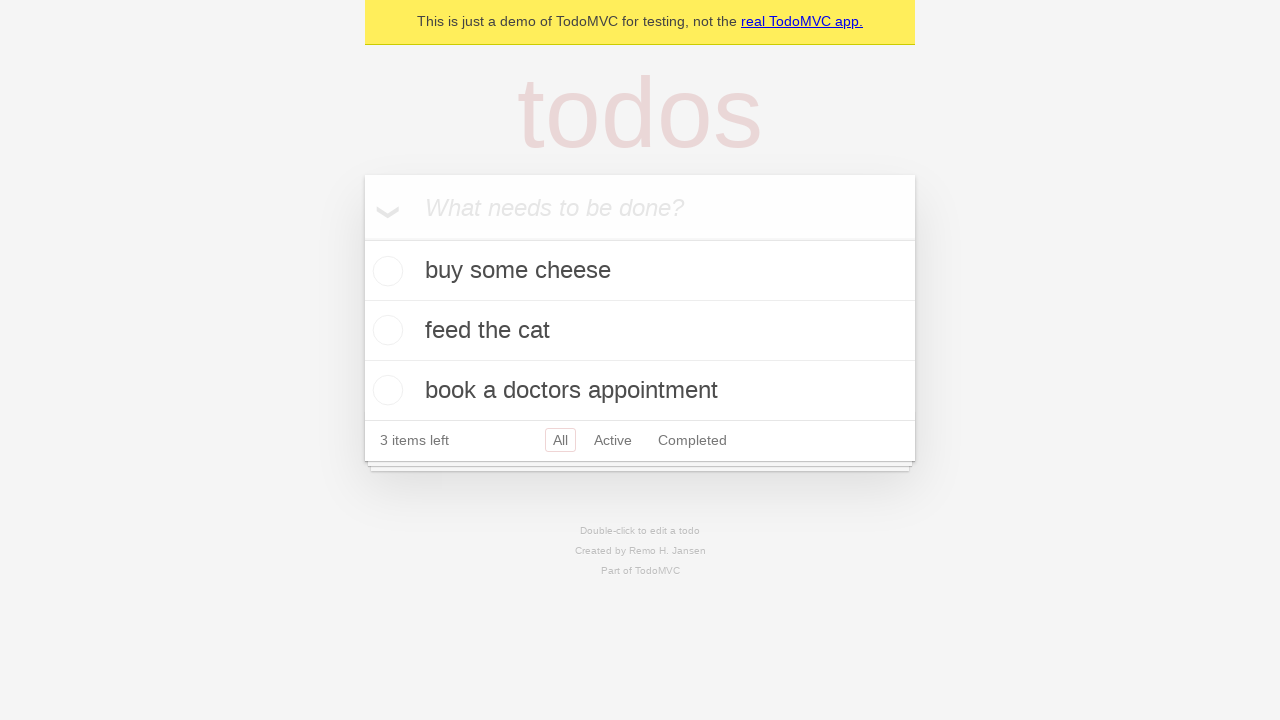

Double-clicked second todo item to enter edit mode at (640, 331) on internal:testid=[data-testid="todo-item"s] >> nth=1
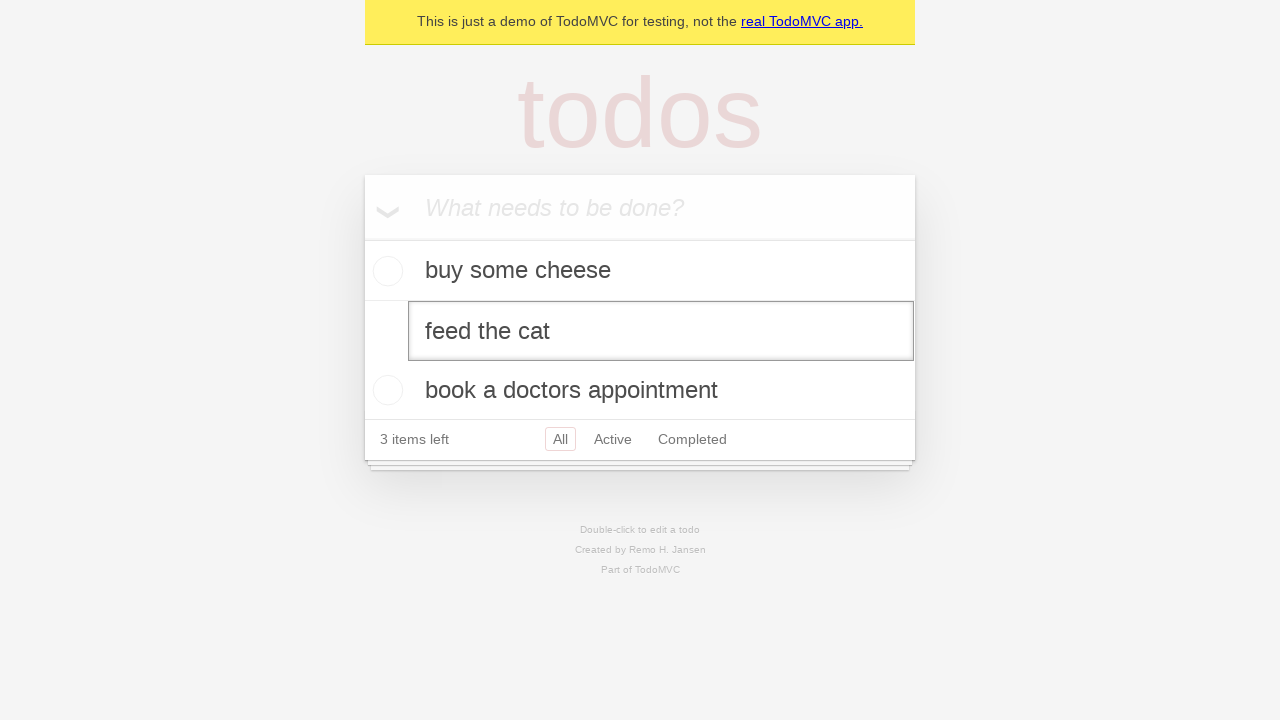

Filled edit textbox with '    buy some sausages    ' (with extra whitespace) on internal:testid=[data-testid="todo-item"s] >> nth=1 >> internal:role=textbox[nam
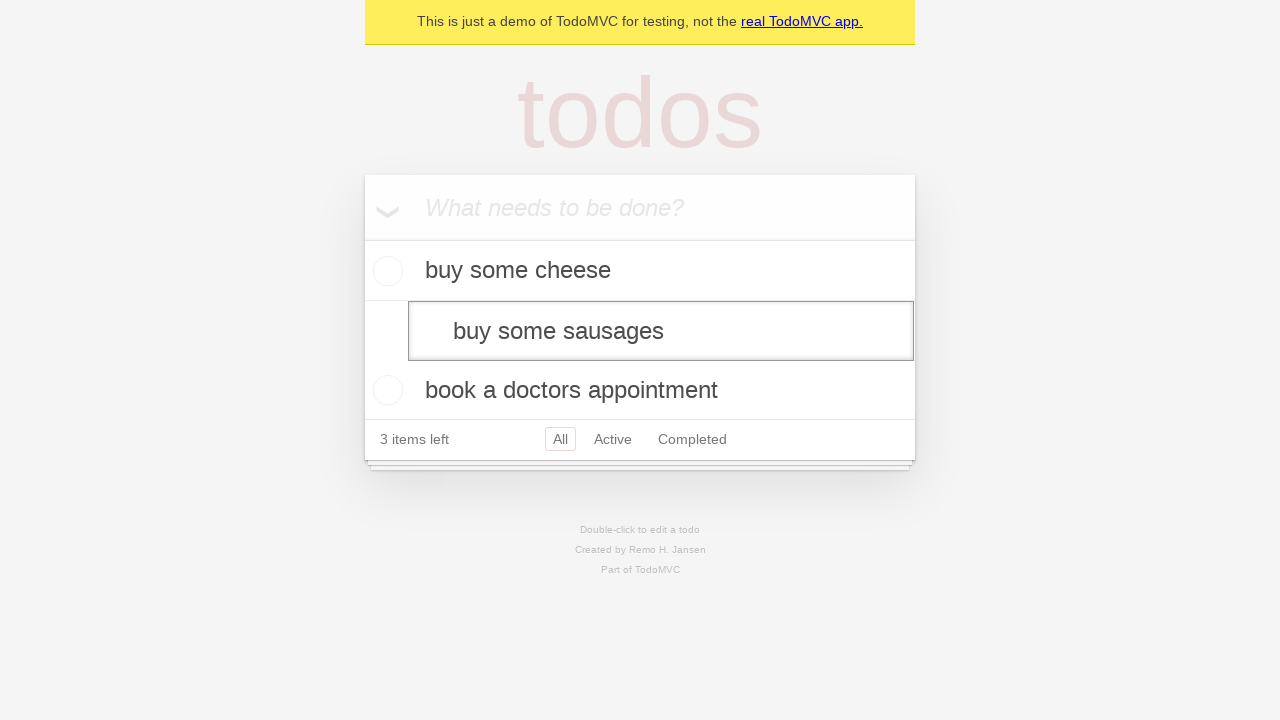

Pressed Enter to confirm edit and verify text is trimmed on internal:testid=[data-testid="todo-item"s] >> nth=1 >> internal:role=textbox[nam
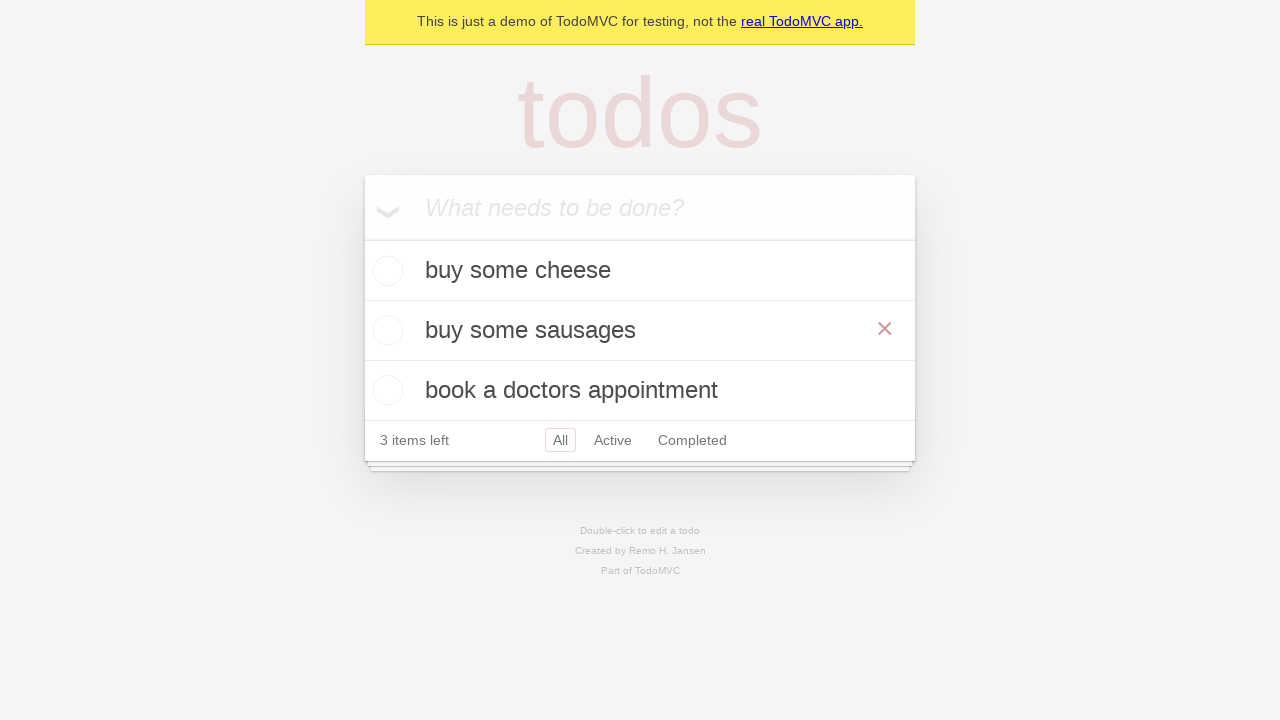

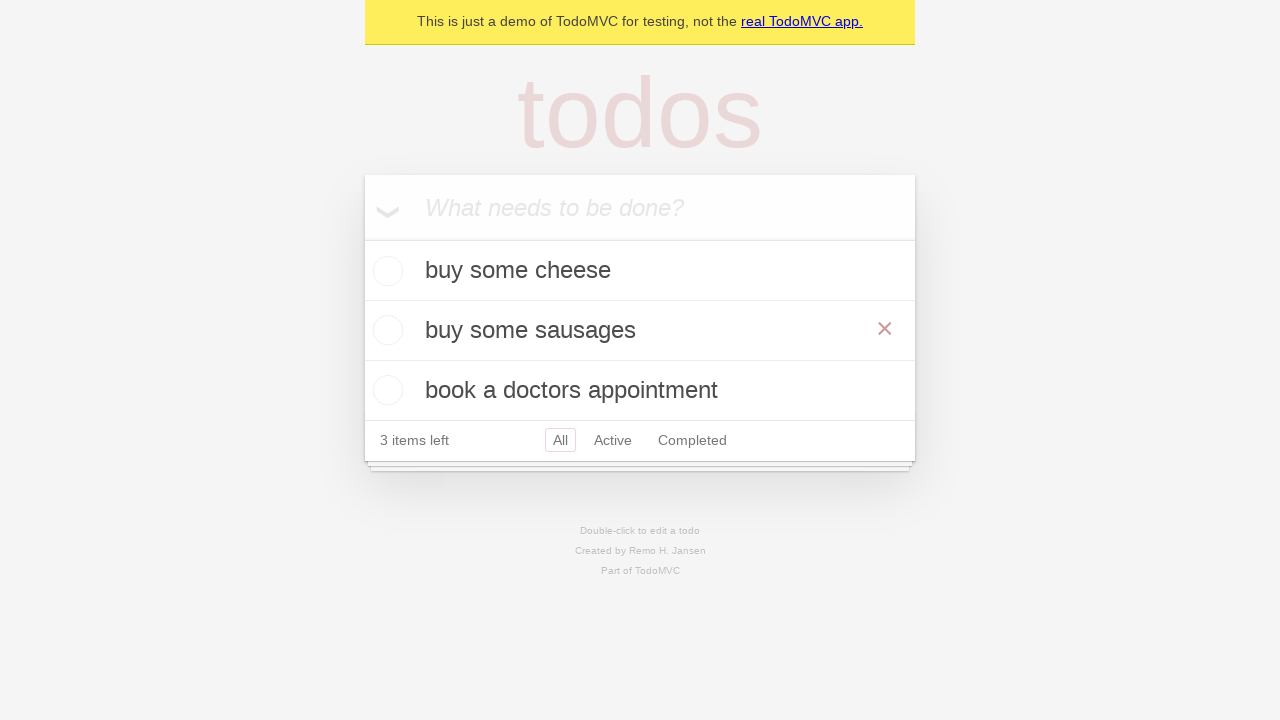